Tests JavaScript alert handling by clicking a button to trigger an alert, accepting it, and verifying the result message is displayed correctly on the page.

Starting URL: http://the-internet.herokuapp.com/javascript_alerts

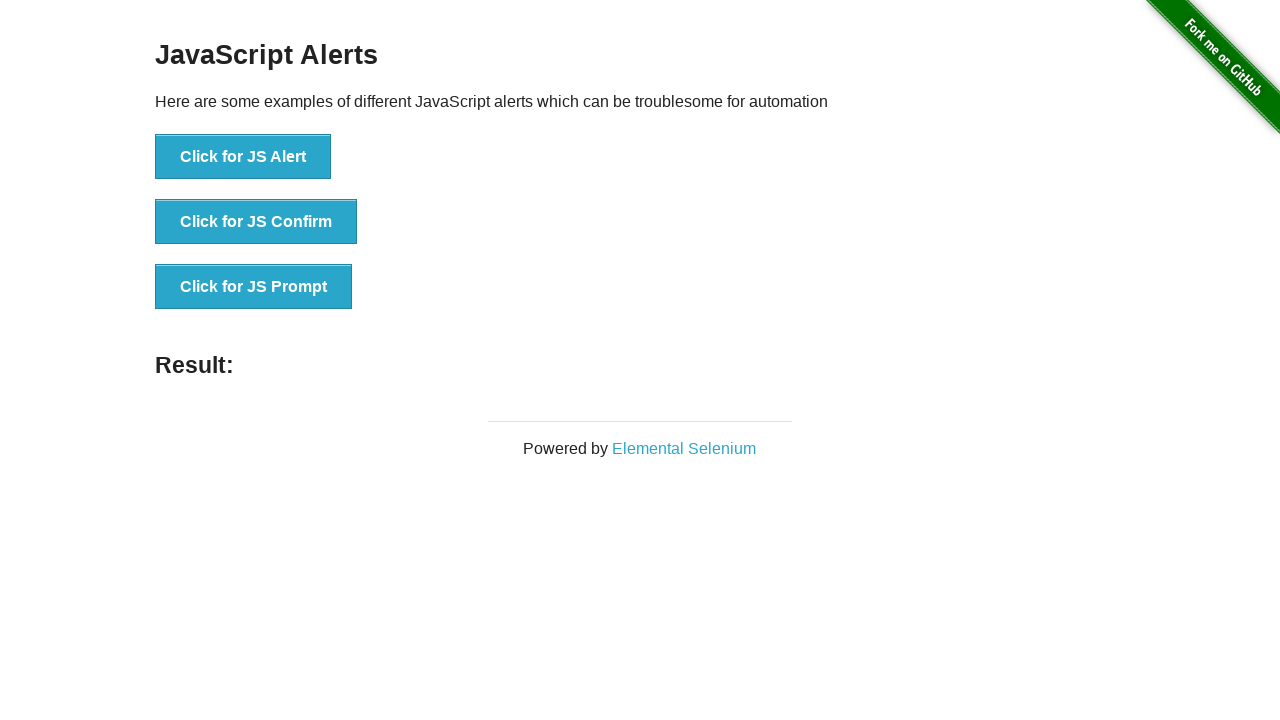

Clicked the first button to trigger JavaScript alert at (243, 157) on ul > li:nth-child(1) > button
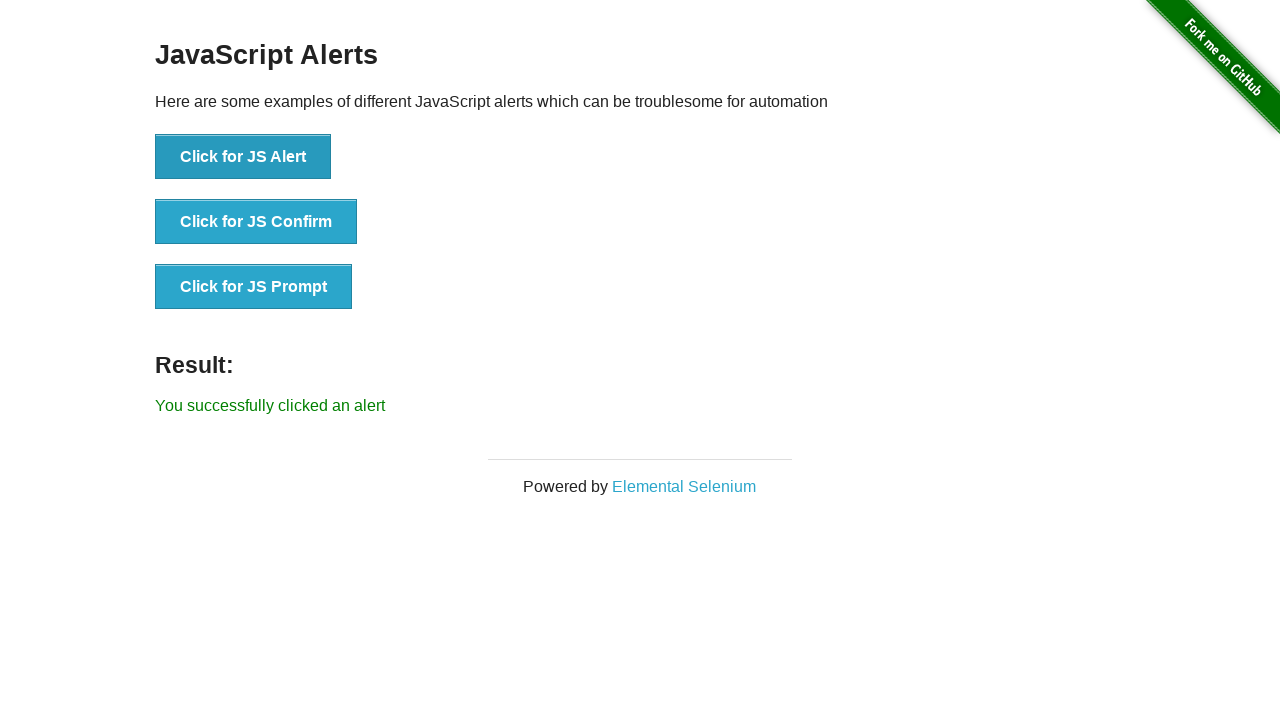

Set up dialog handler to accept alerts
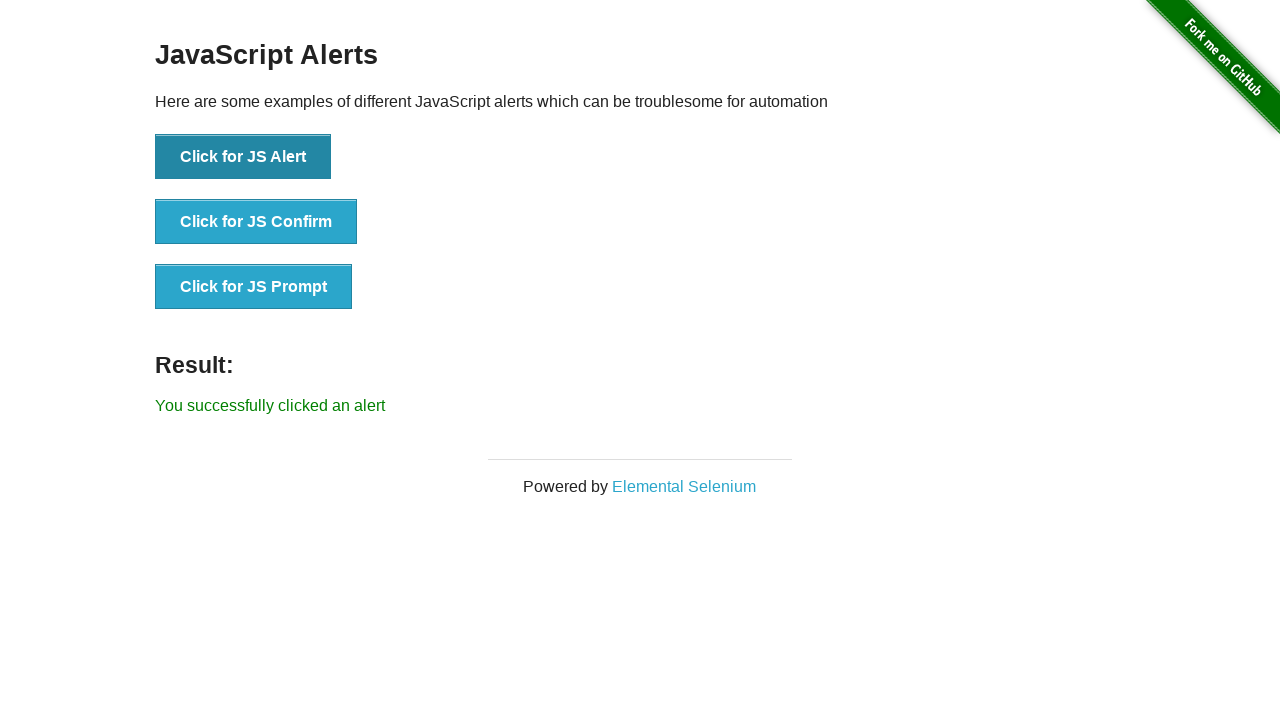

Evaluated JavaScript to initialize alert handling state
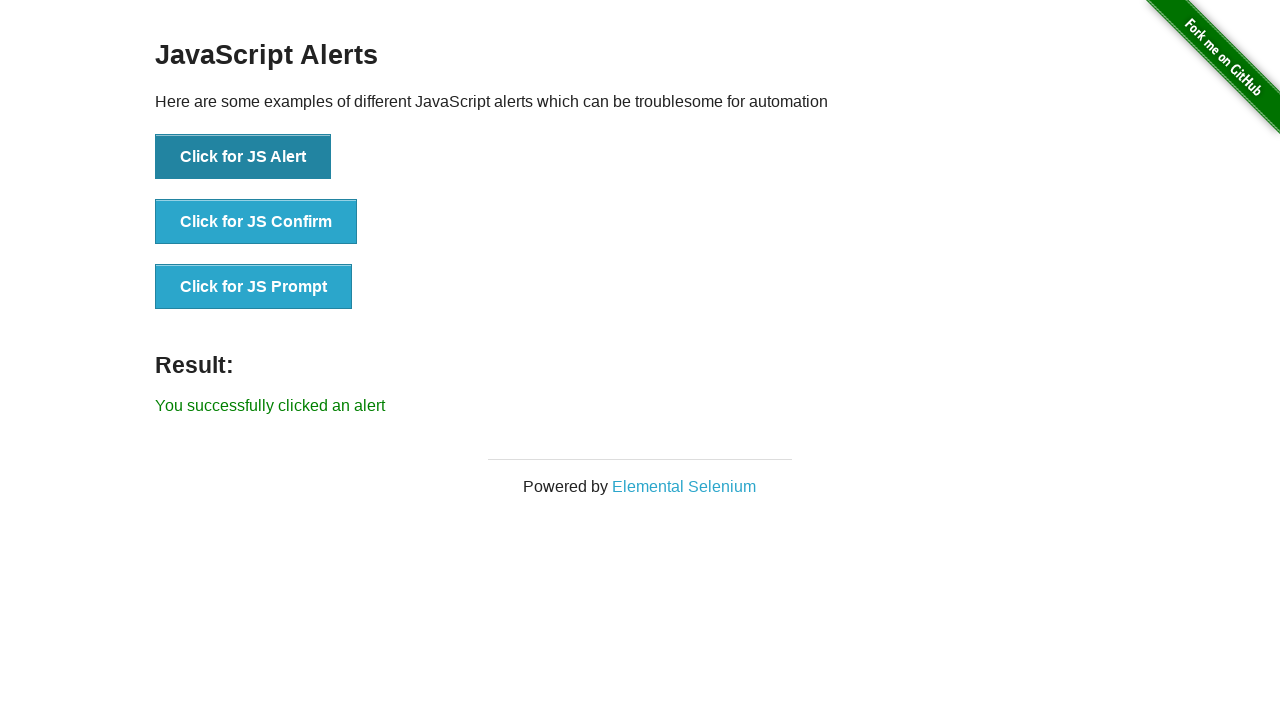

Set up dialog handler function
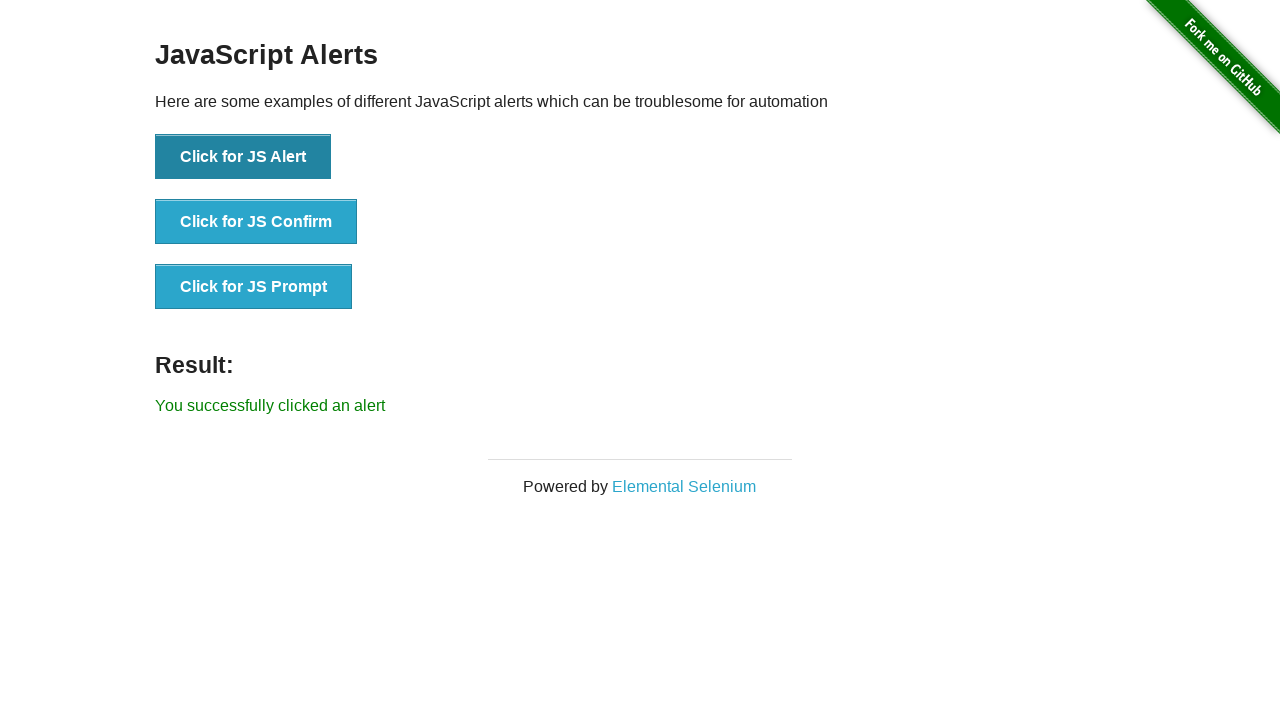

Clicked the first button to trigger the JavaScript alert at (243, 157) on ul > li:nth-child(1) > button
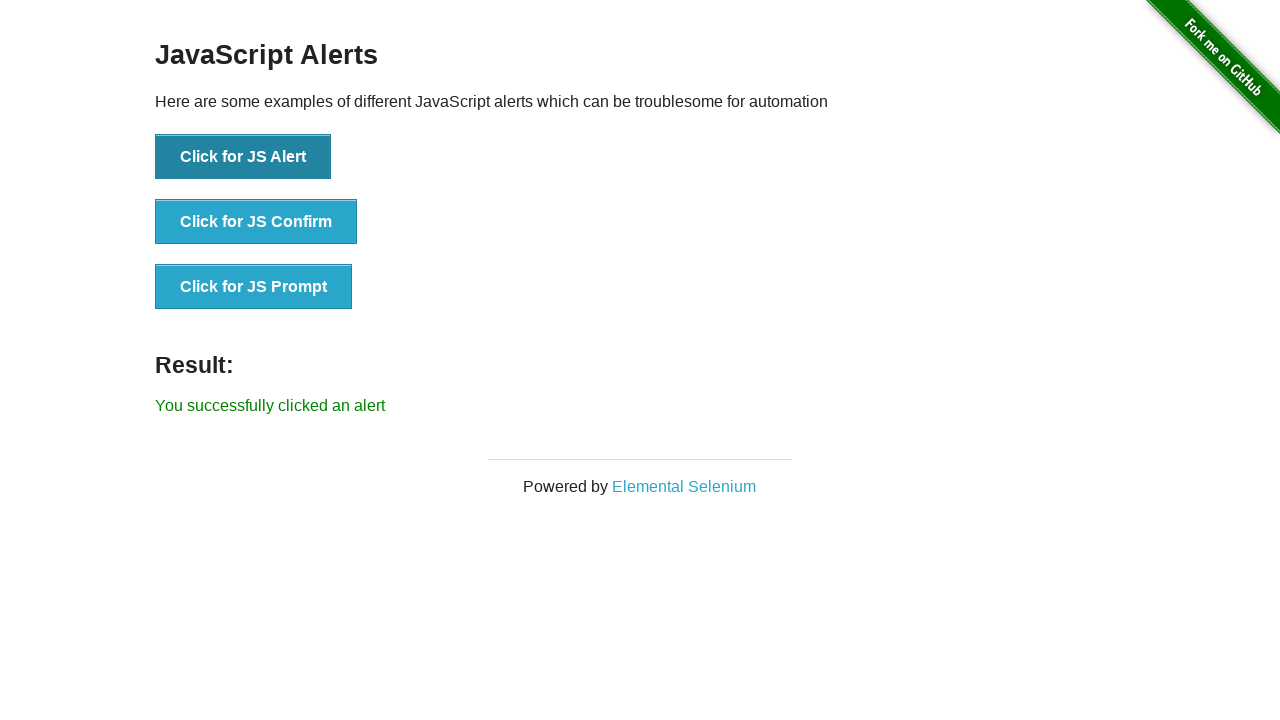

Result message element loaded
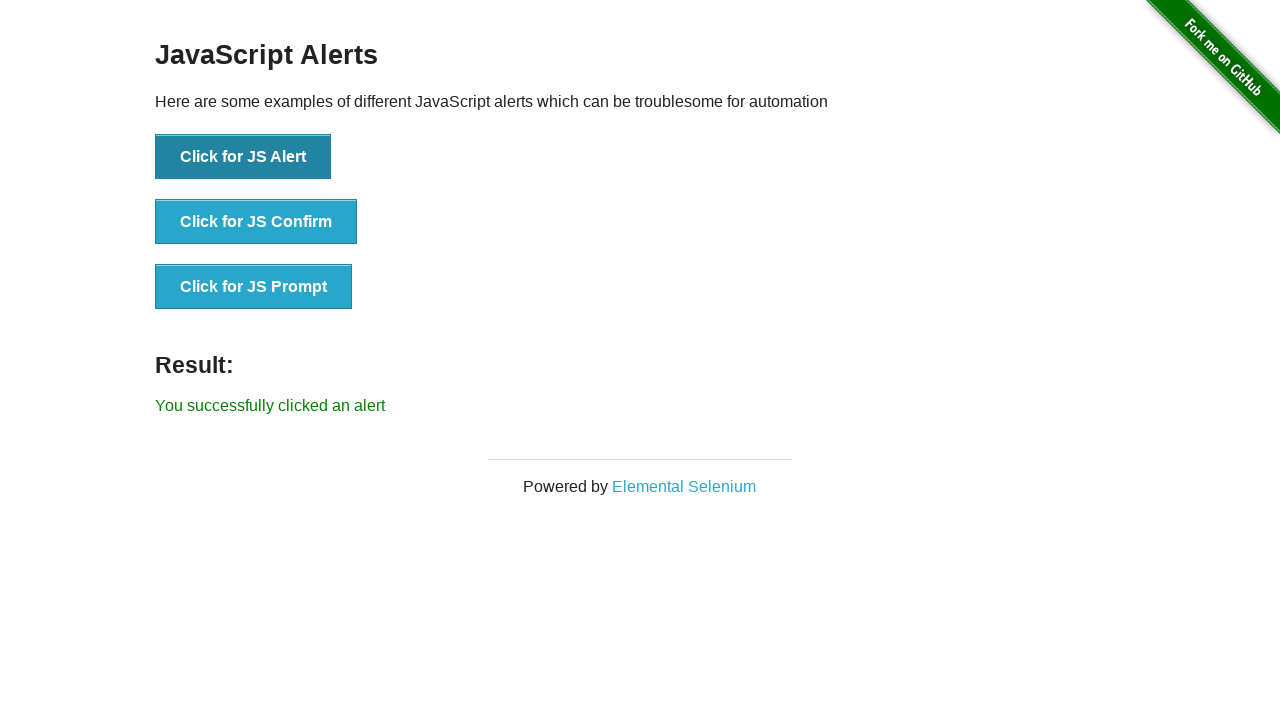

Retrieved result text: 'You successfully clicked an alert'
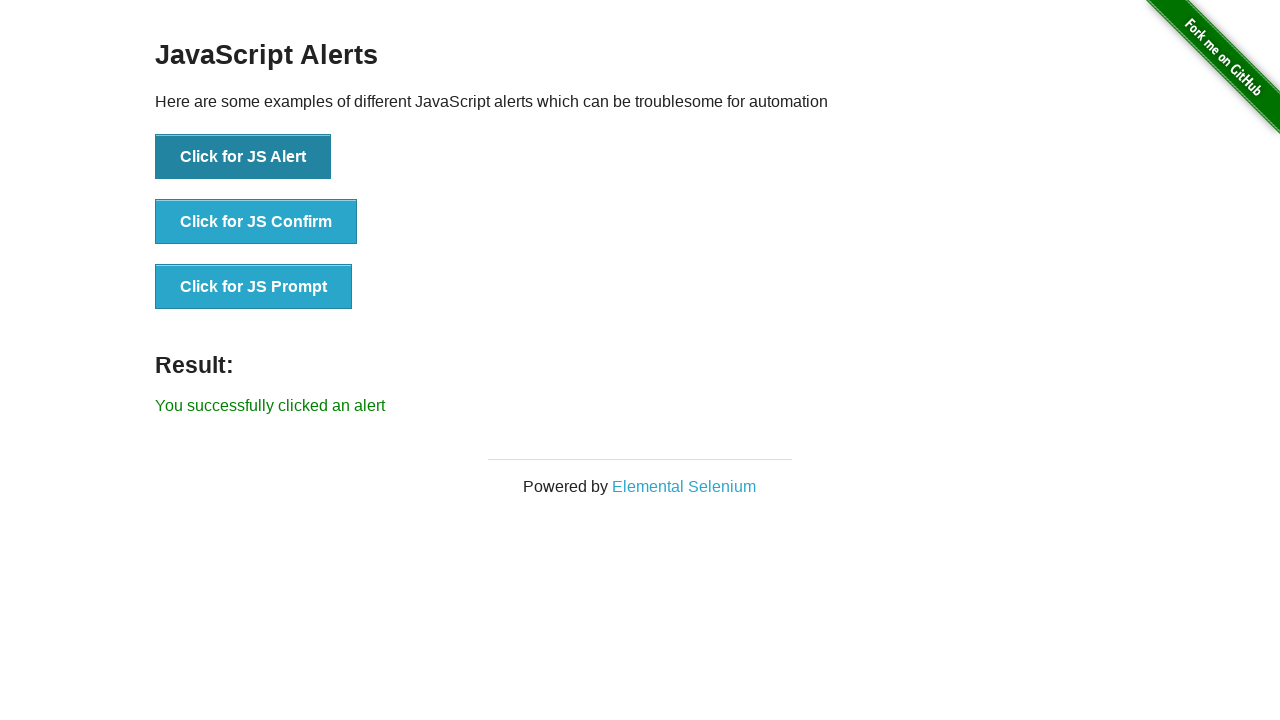

Verified result message displays 'You successfully clicked an alert'
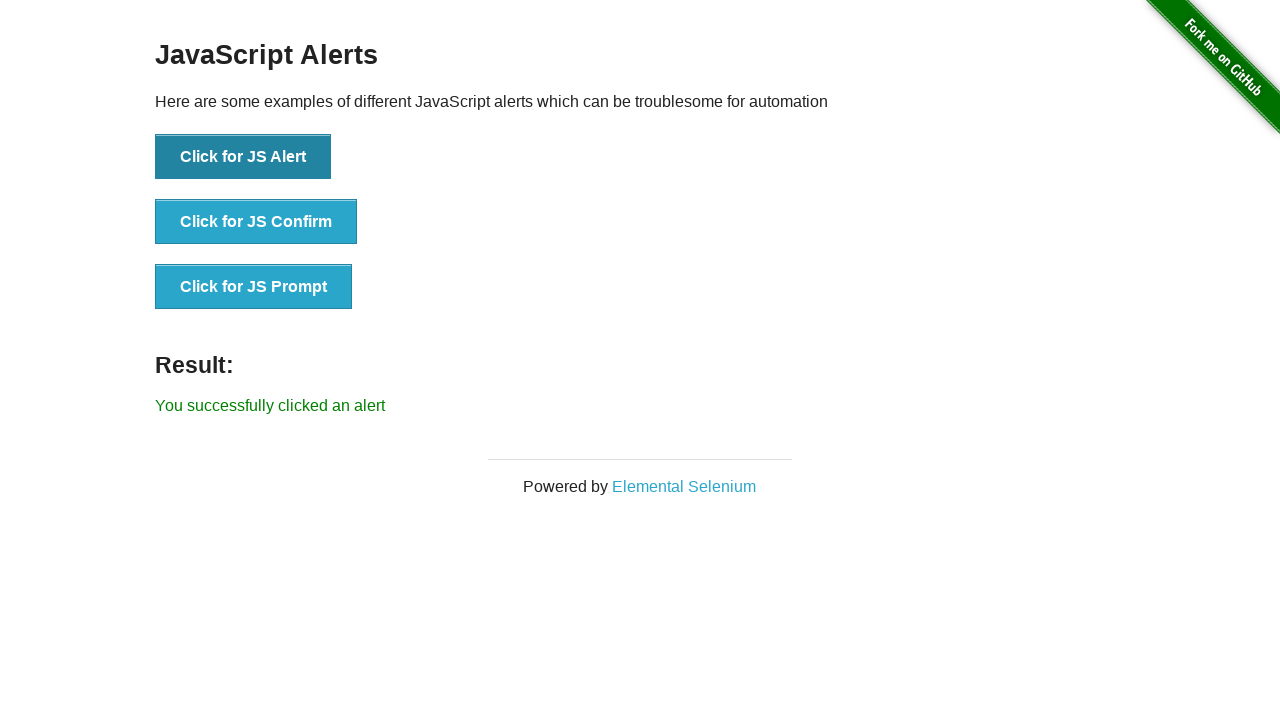

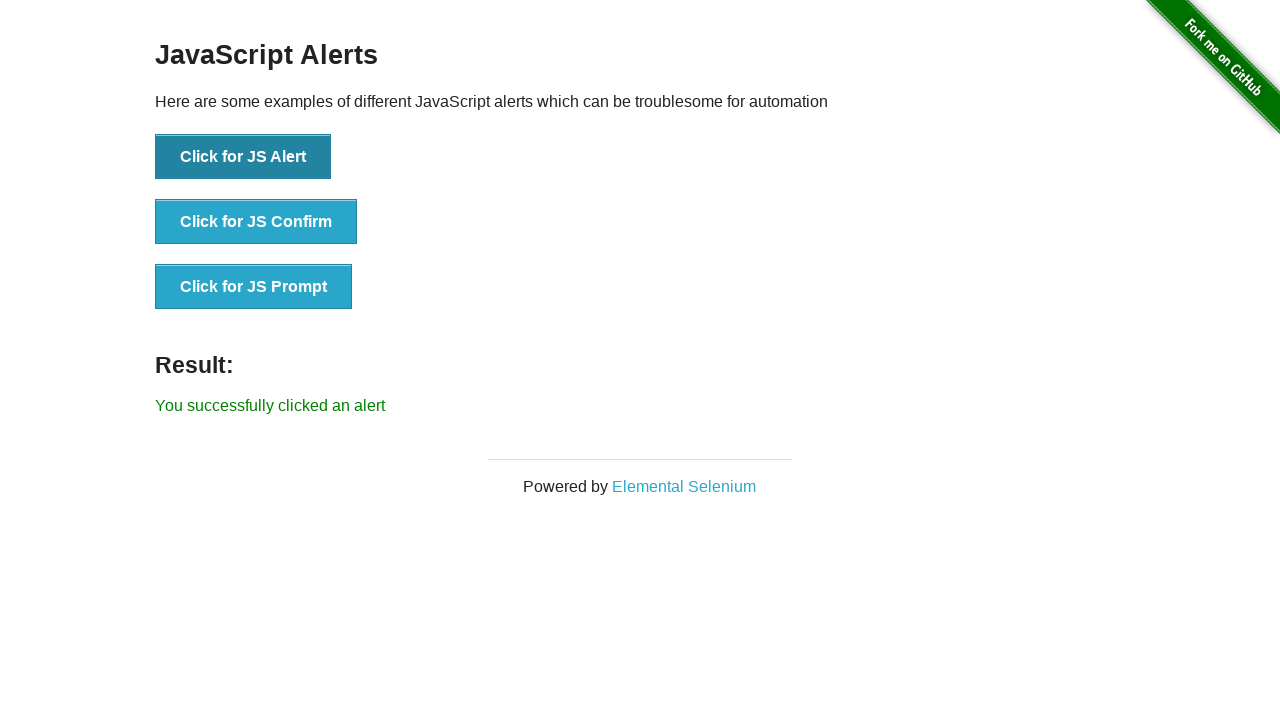